Navigates to a product offers page and filters products by name to find pricing information

Starting URL: https://rahulshettyacademy.com/seleniumPractise/#/offers

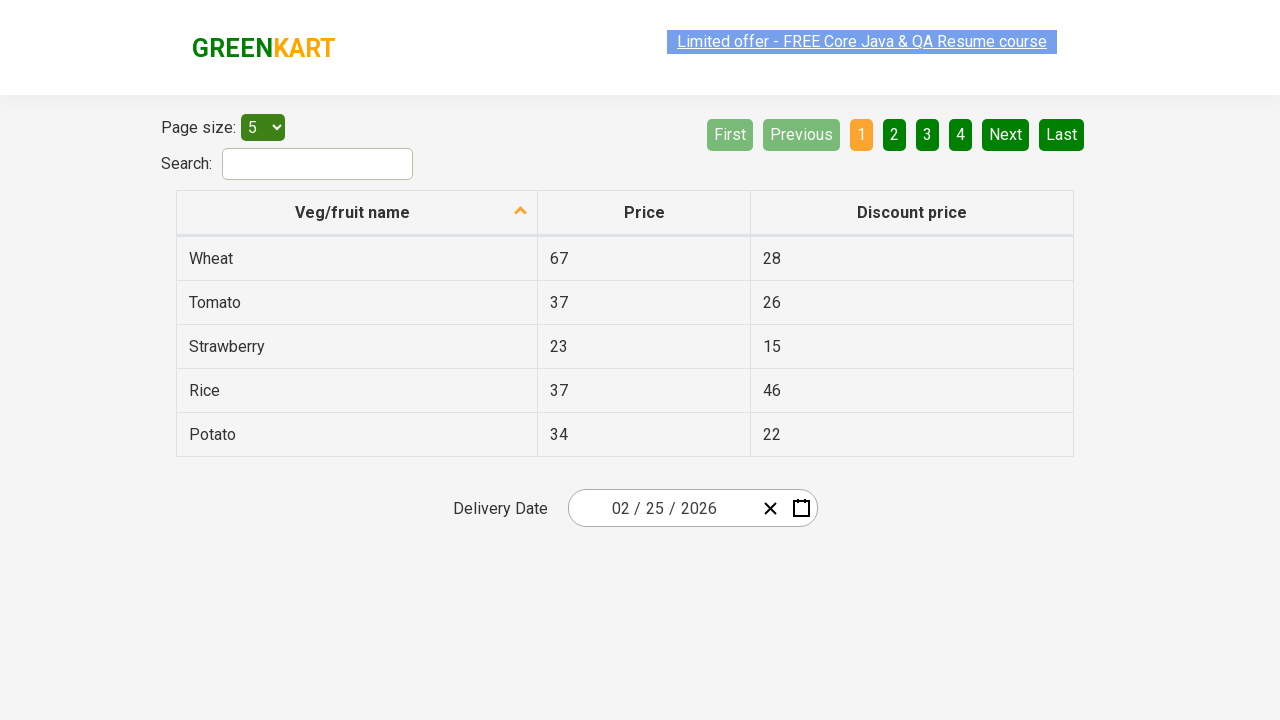

Table data loaded - product offers are now visible
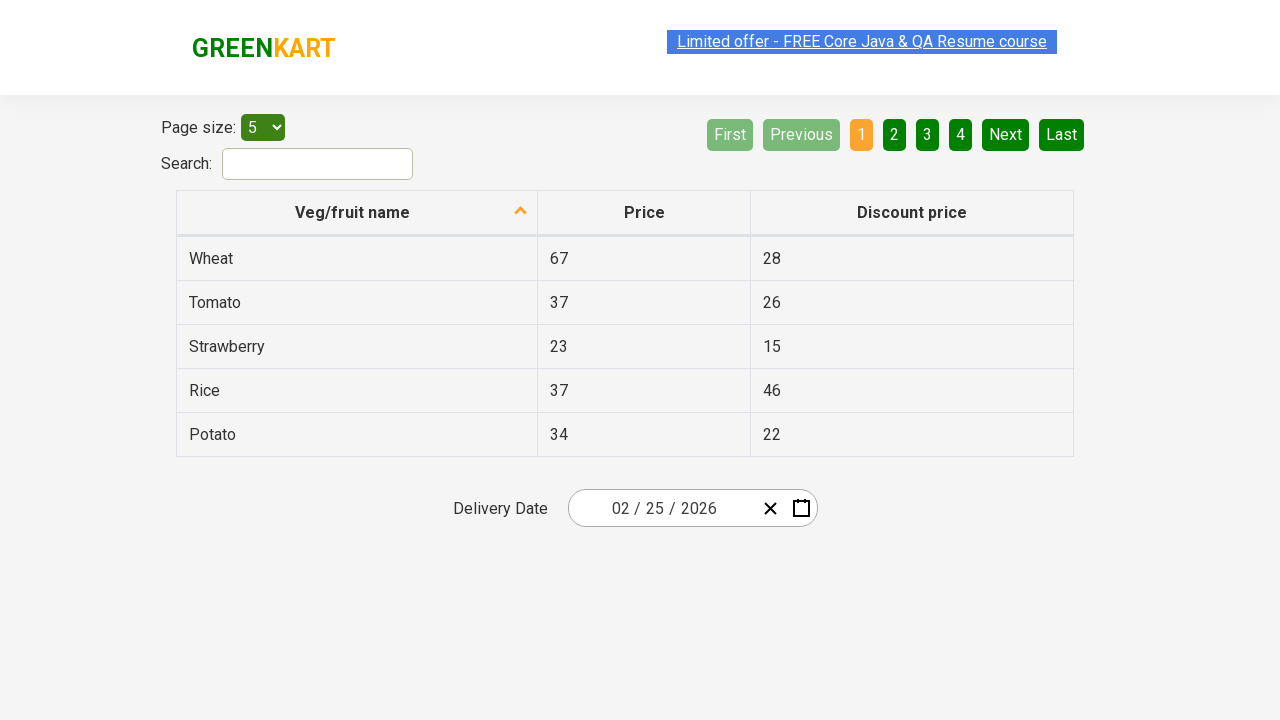

Retrieved all table cells from the product offers page
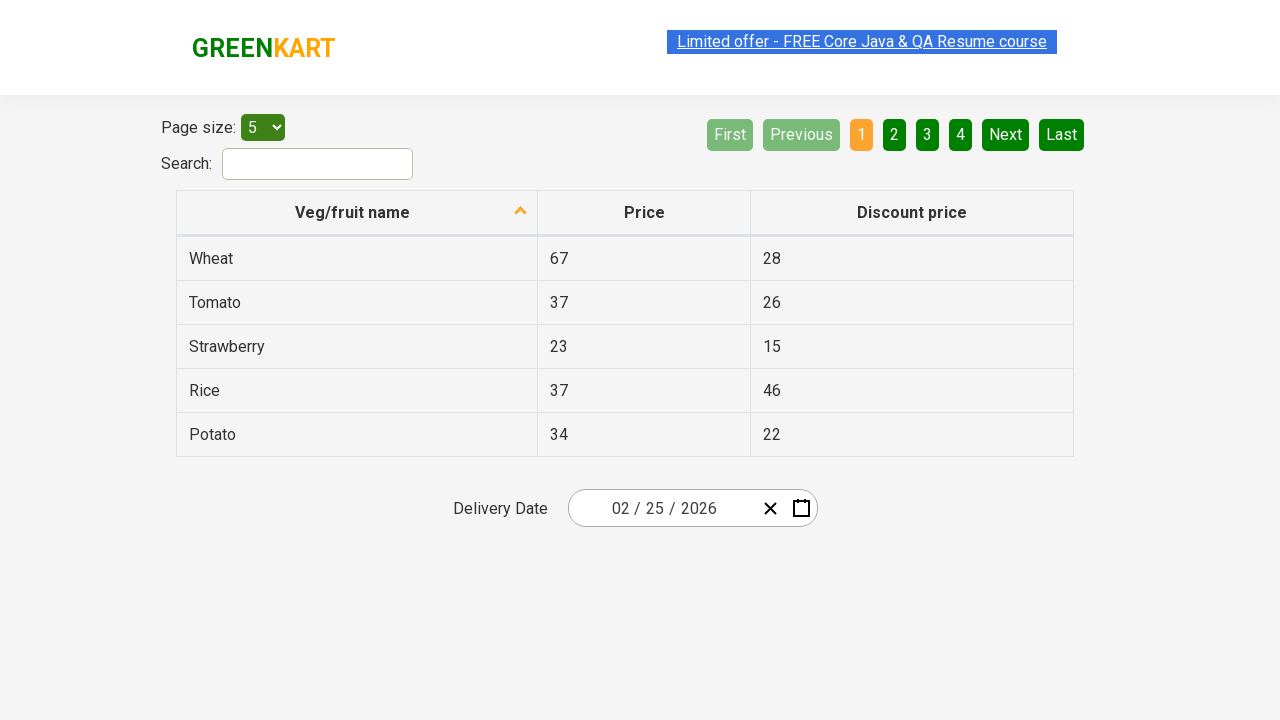

Found product 'Rice' with price '37'
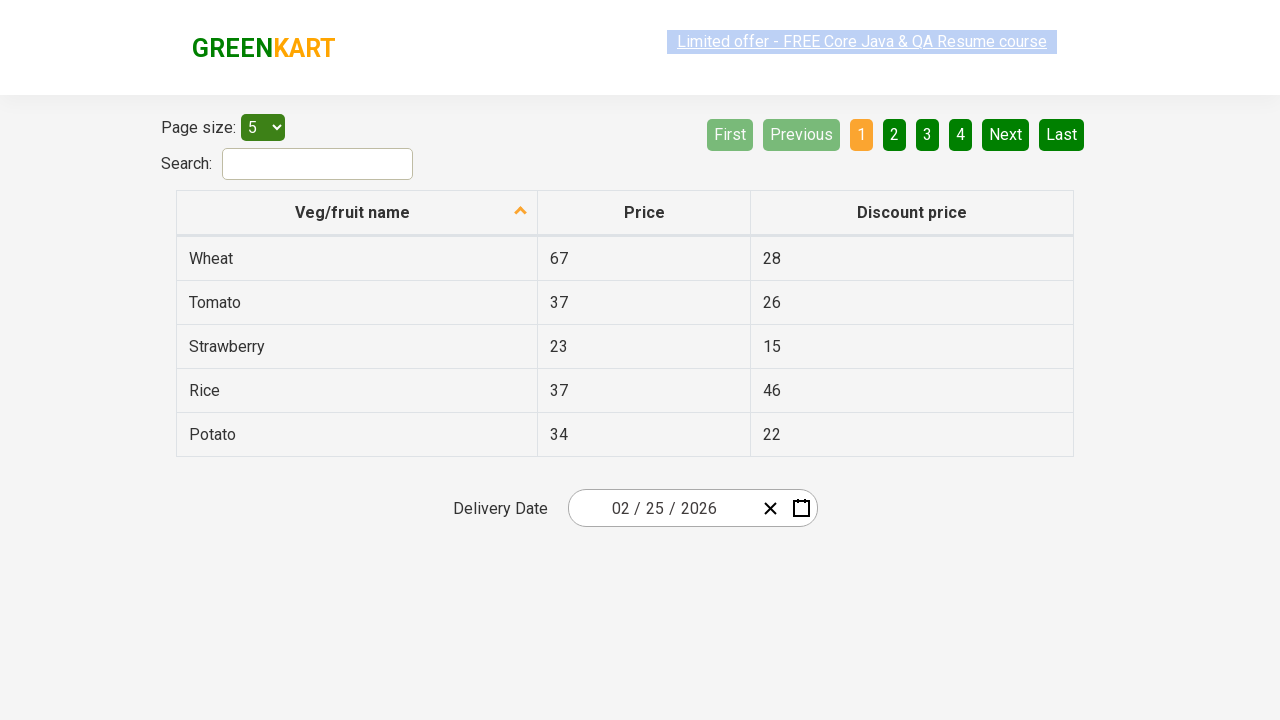

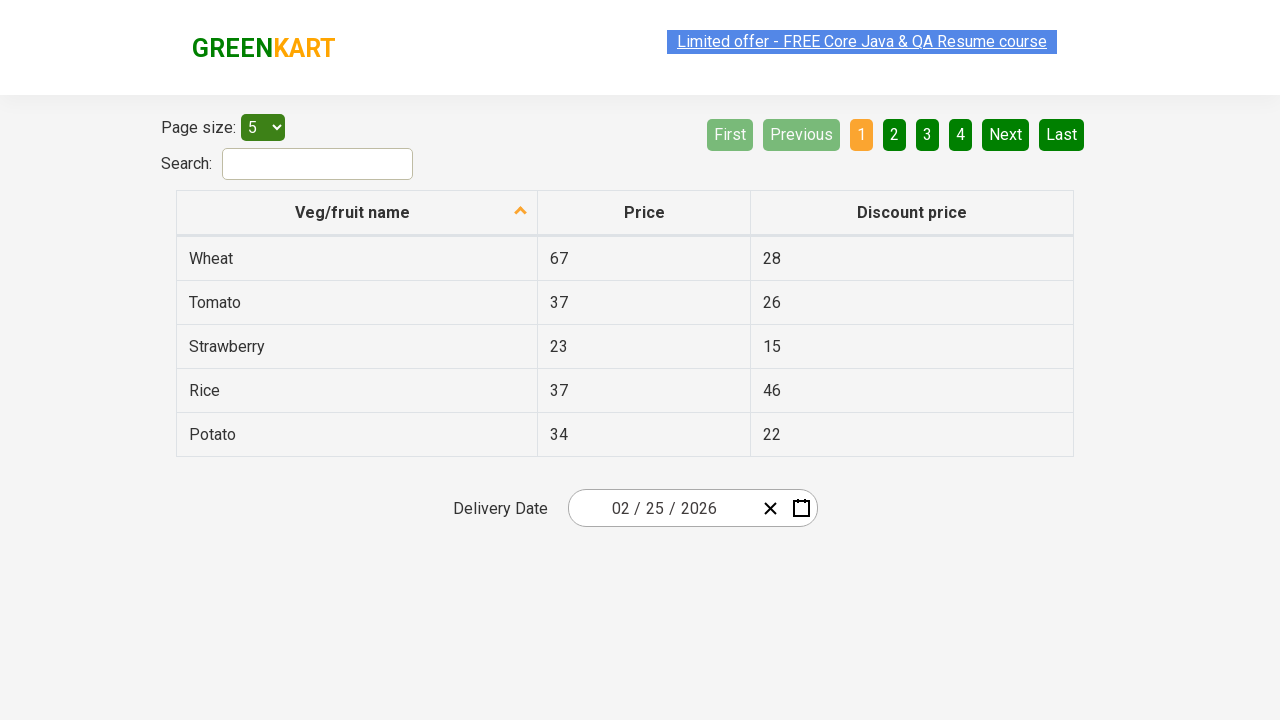